Tests job search and application flow by searching for banking jobs, selecting the first result, and clicking apply

Starting URL: https://alchemy.hguy.co/jobs/

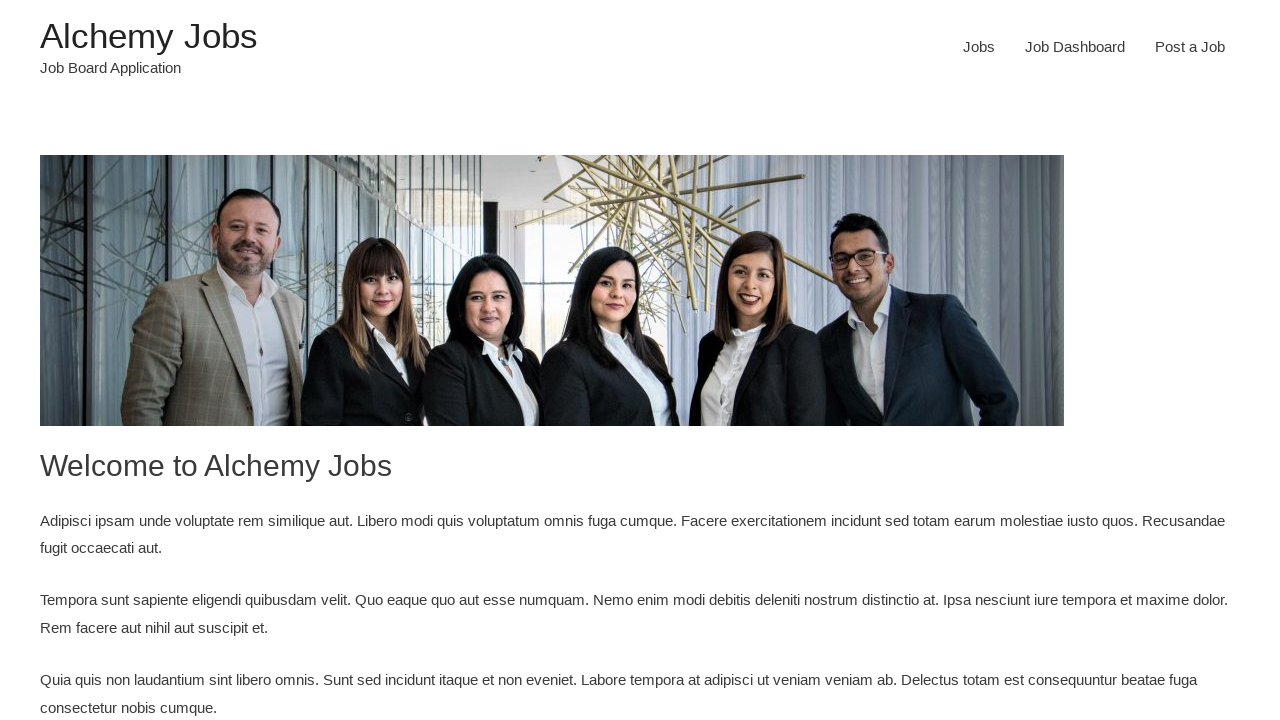

Clicked Jobs menu item at (979, 47) on #menu-item-24
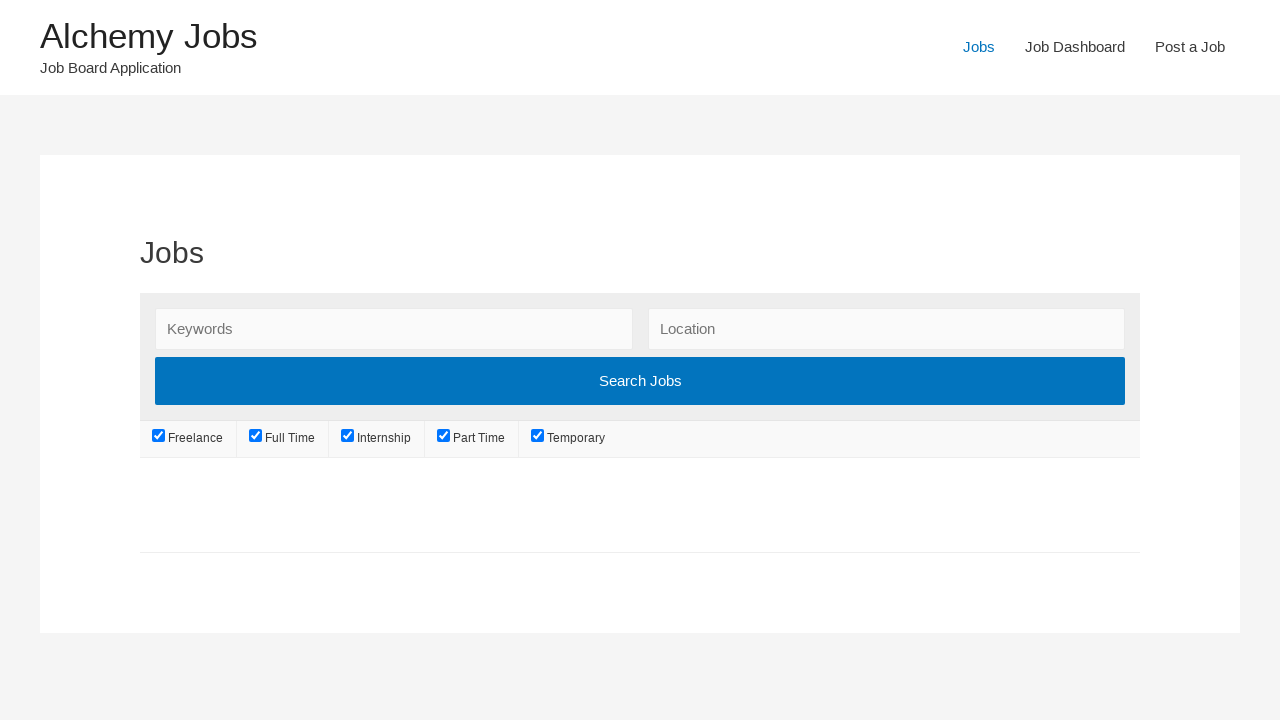

Jobs page loaded with networkidle state
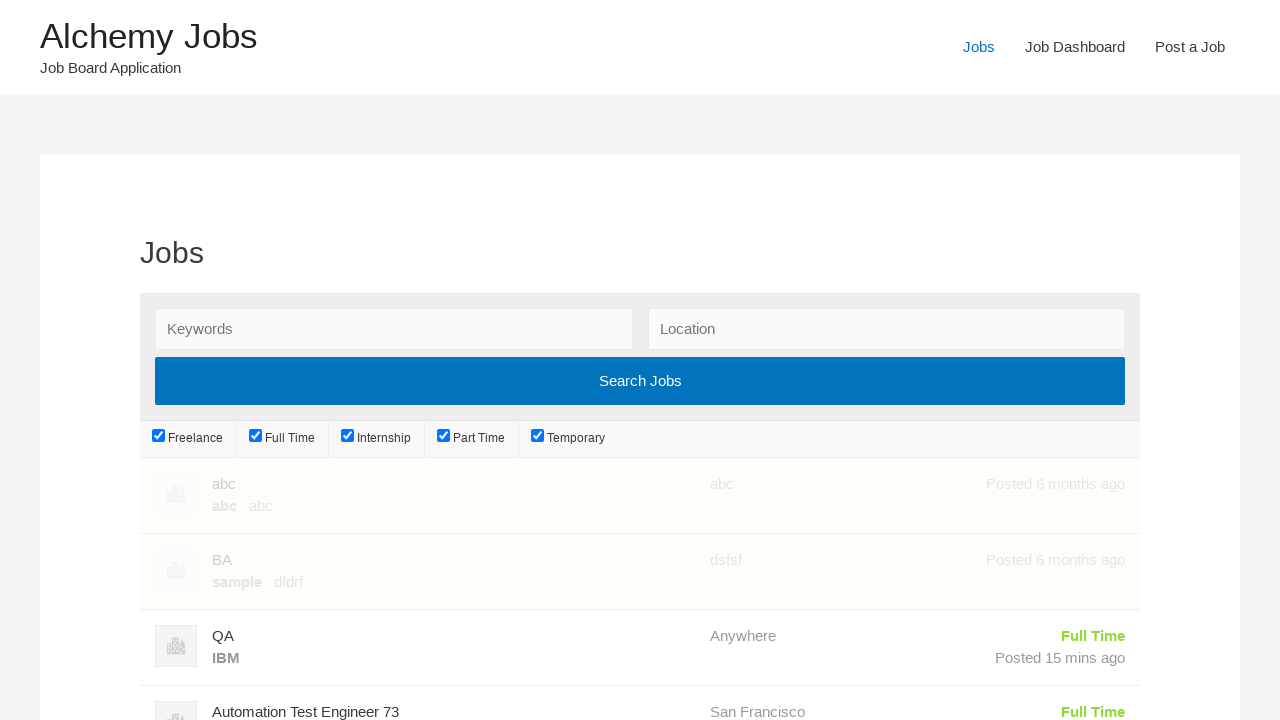

Filled search keywords field with 'Banking' on input#search_keywords
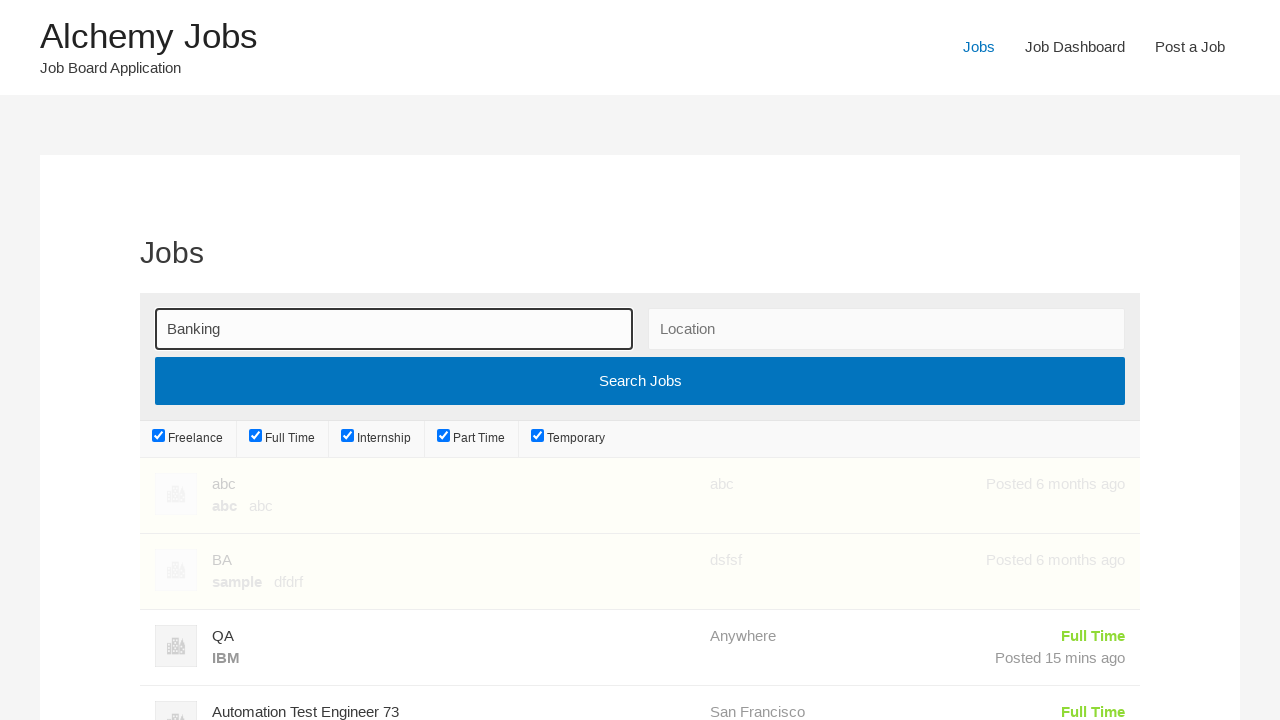

Clicked search submit button to search for banking jobs at (640, 381) on input[type='submit']
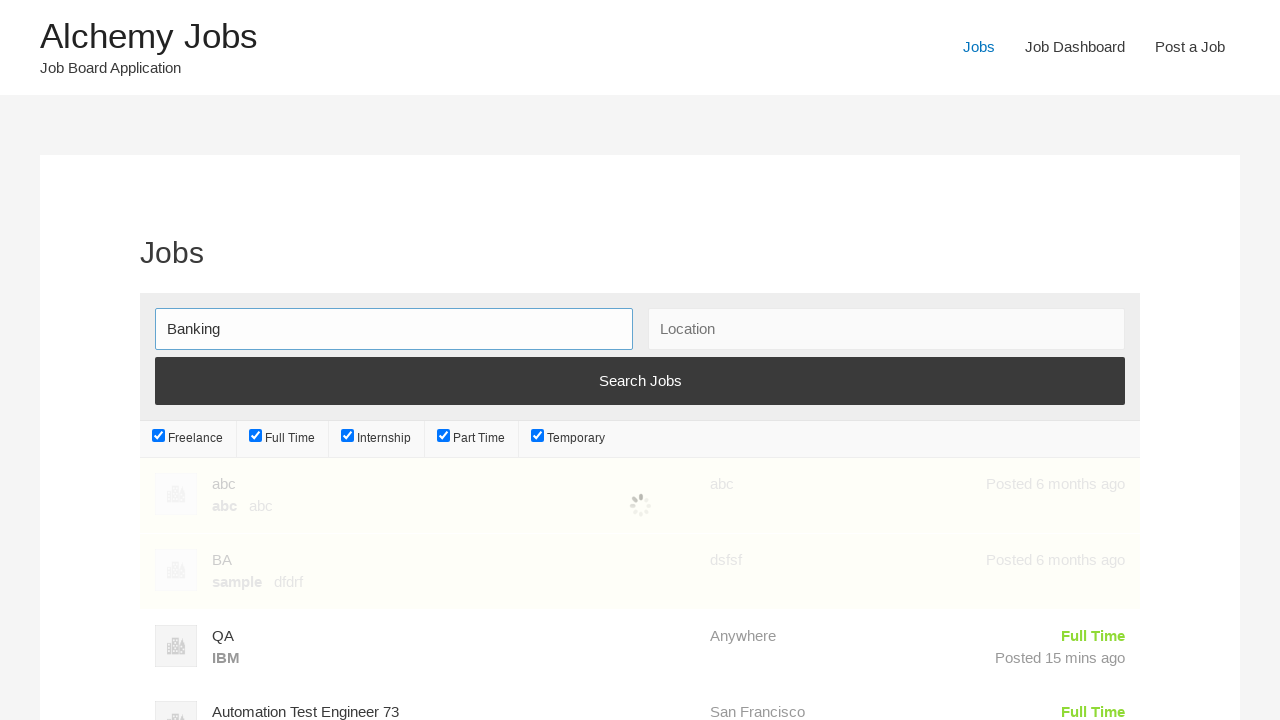

Search results loaded with job listings
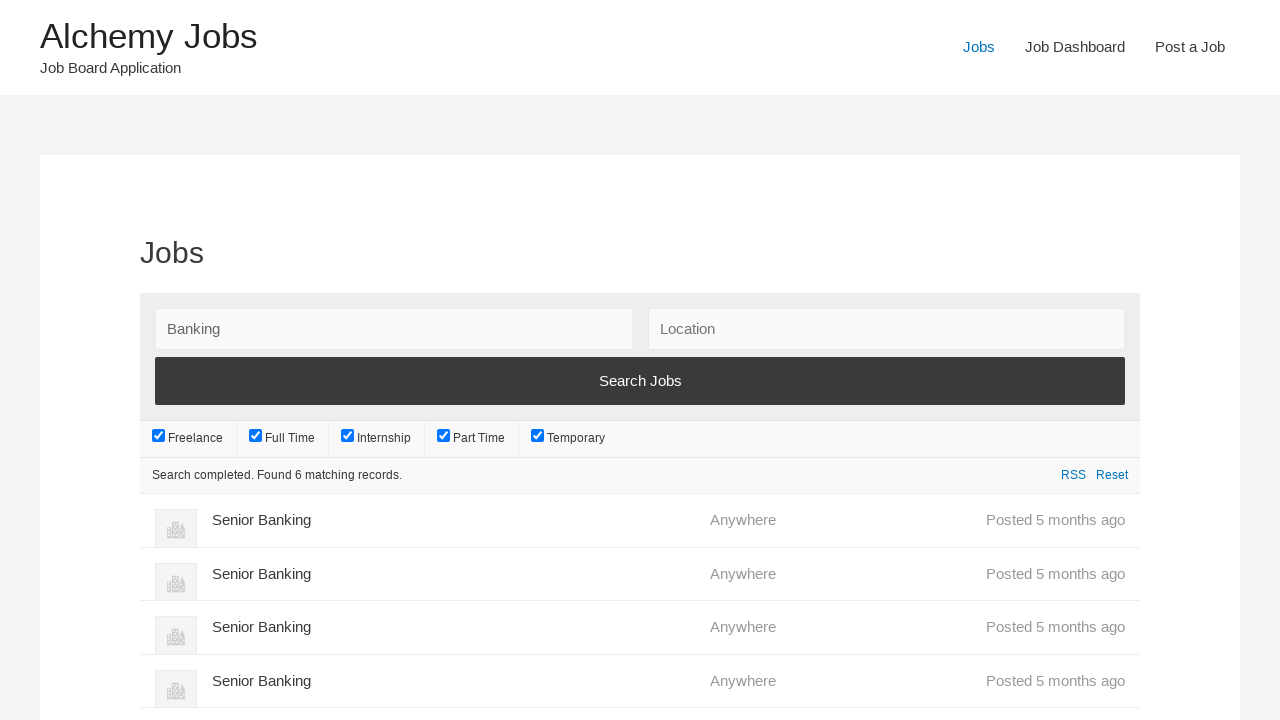

Clicked first job listing from search results at (640, 520) on ul.job_listings li:first-child a
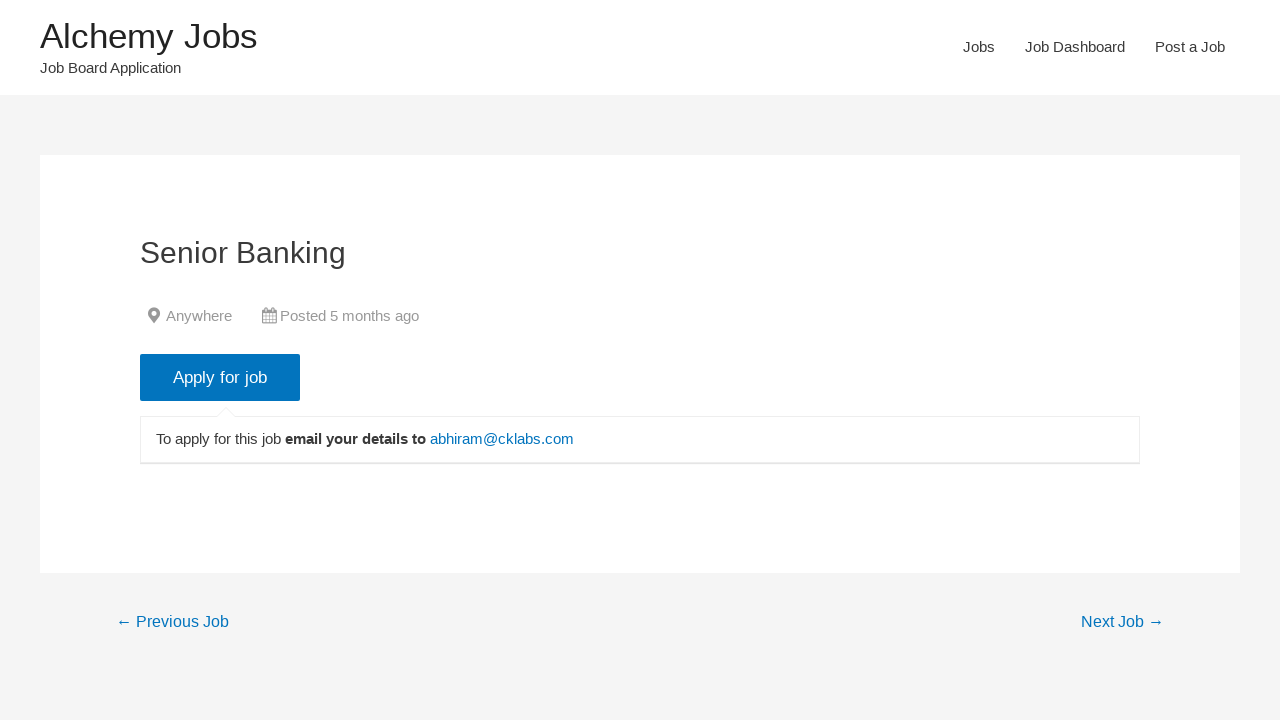

Clicked 'Apply for job' button at (220, 377) on input[value='Apply for job']
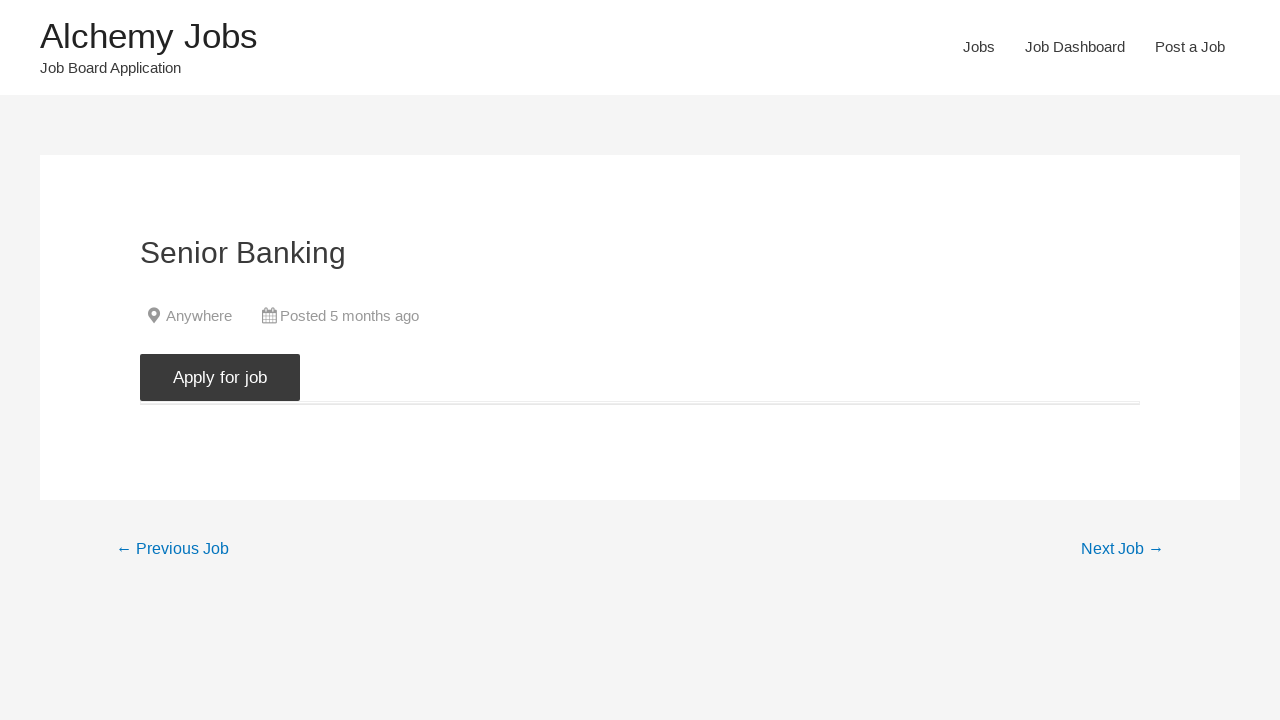

Application details page loaded
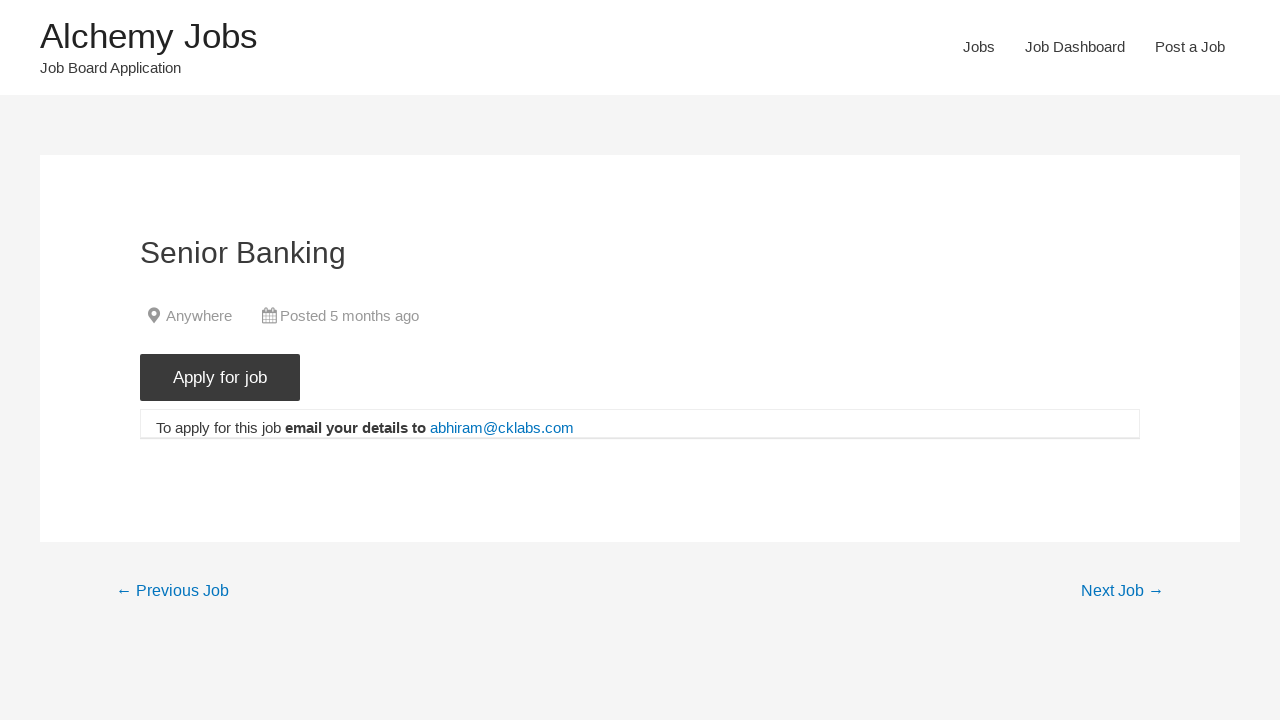

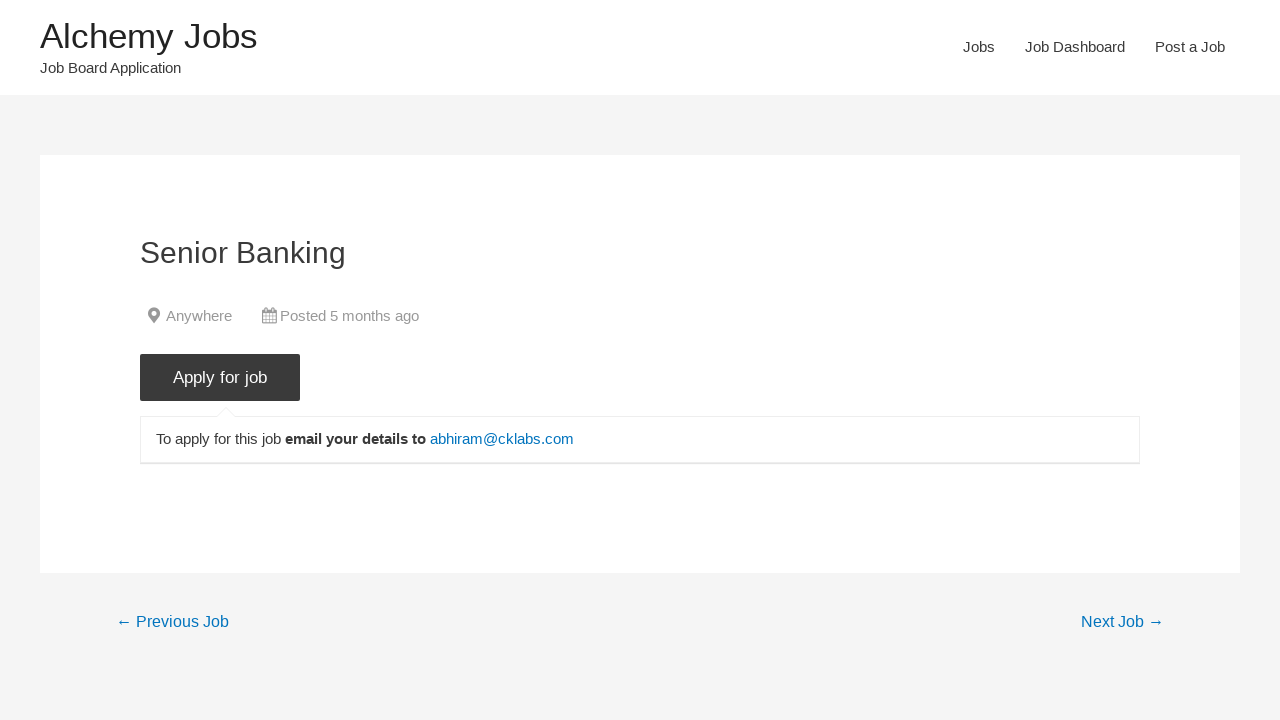